Tests form interactions on a practice Angular page including clicking checkboxes, radio buttons, selecting dropdown options, filling password field, submitting the form, and adding a product to cart from the shop.

Starting URL: https://rahulshettyacademy.com/angularpractice/

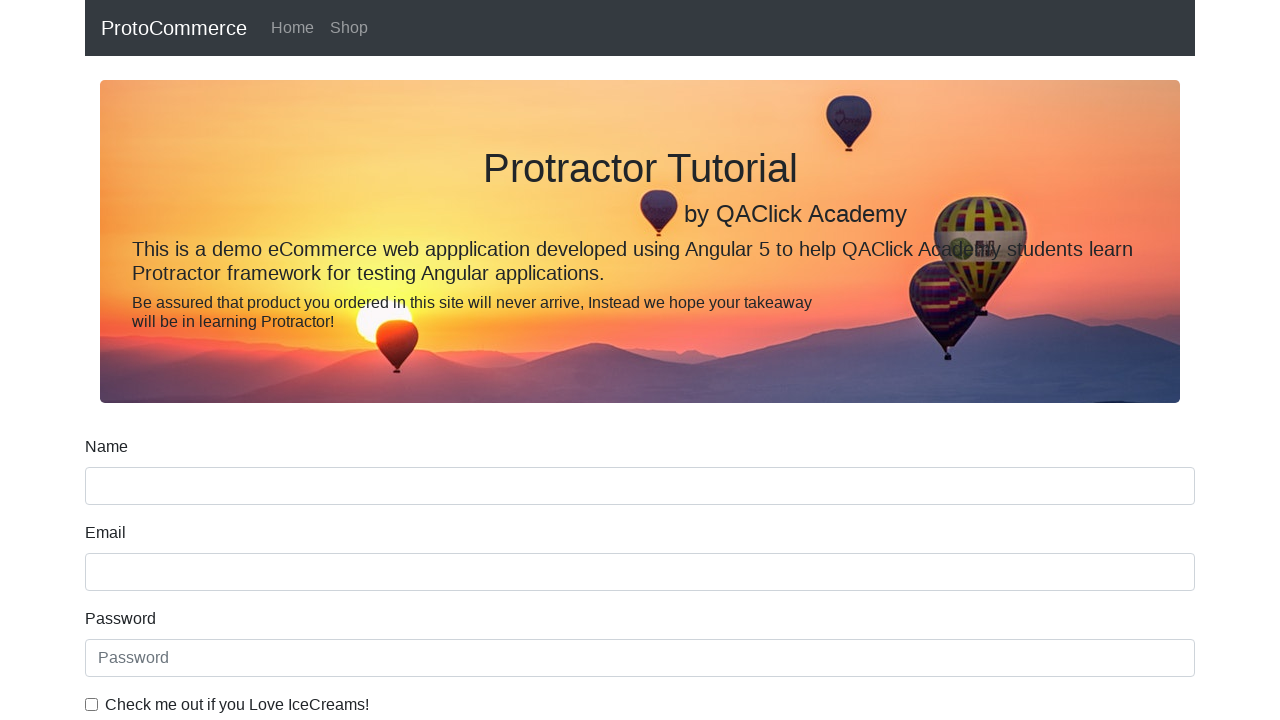

Clicked ice cream checkbox at (92, 704) on internal:label="Check me out if you Love IceCreams!"i
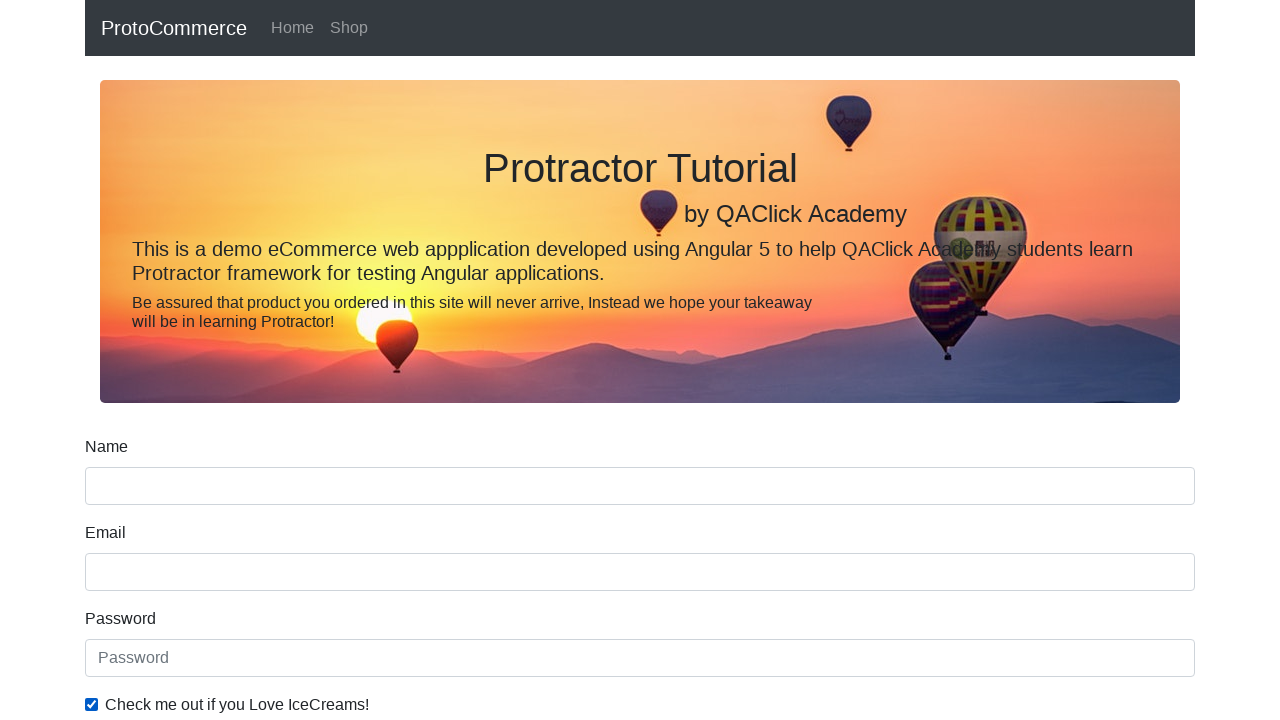

Clicked Employed radio button at (326, 360) on internal:label="Employed"i
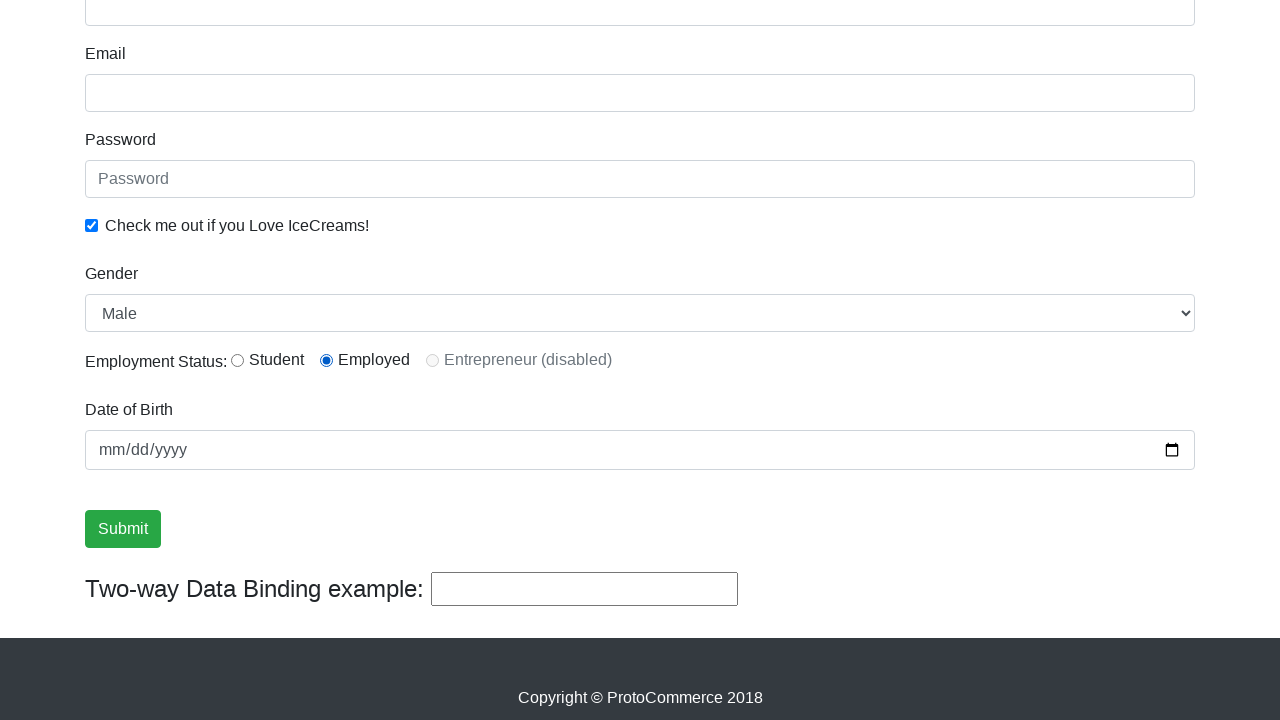

Selected Female from Gender dropdown on internal:label="Gender"i
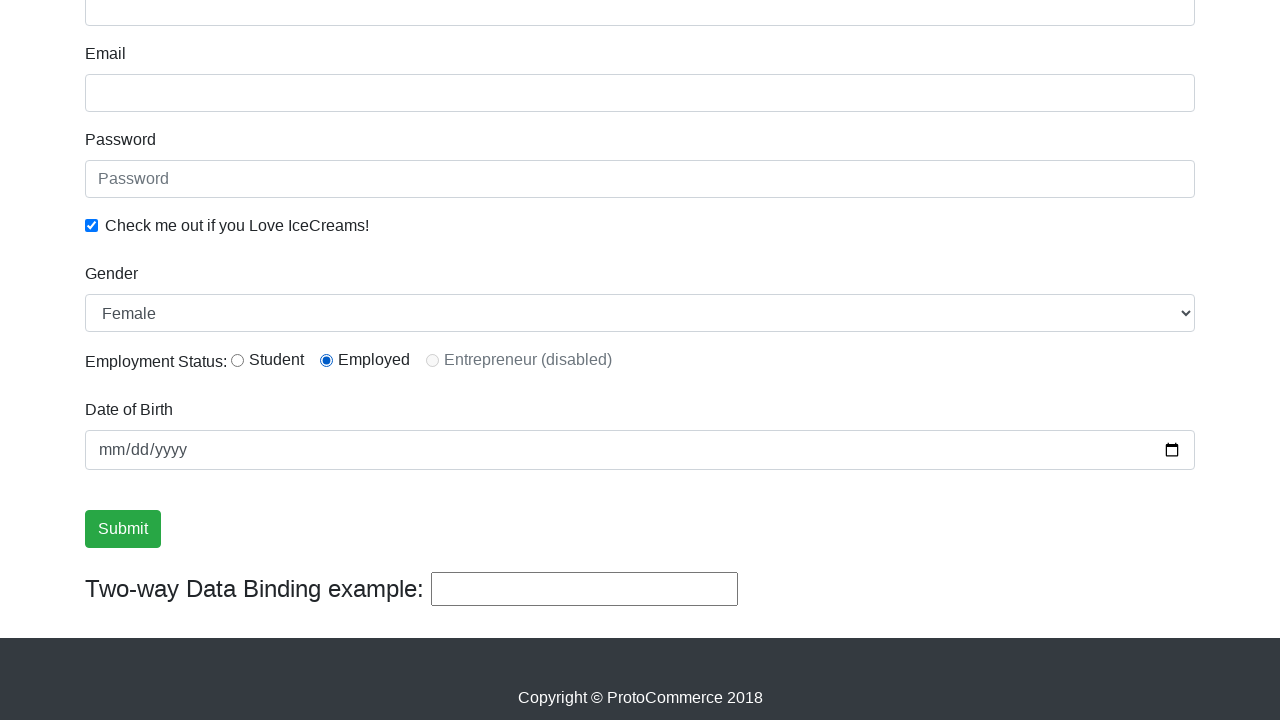

Filled password field with 'abc123' on internal:attr=[placeholder="Password"i]
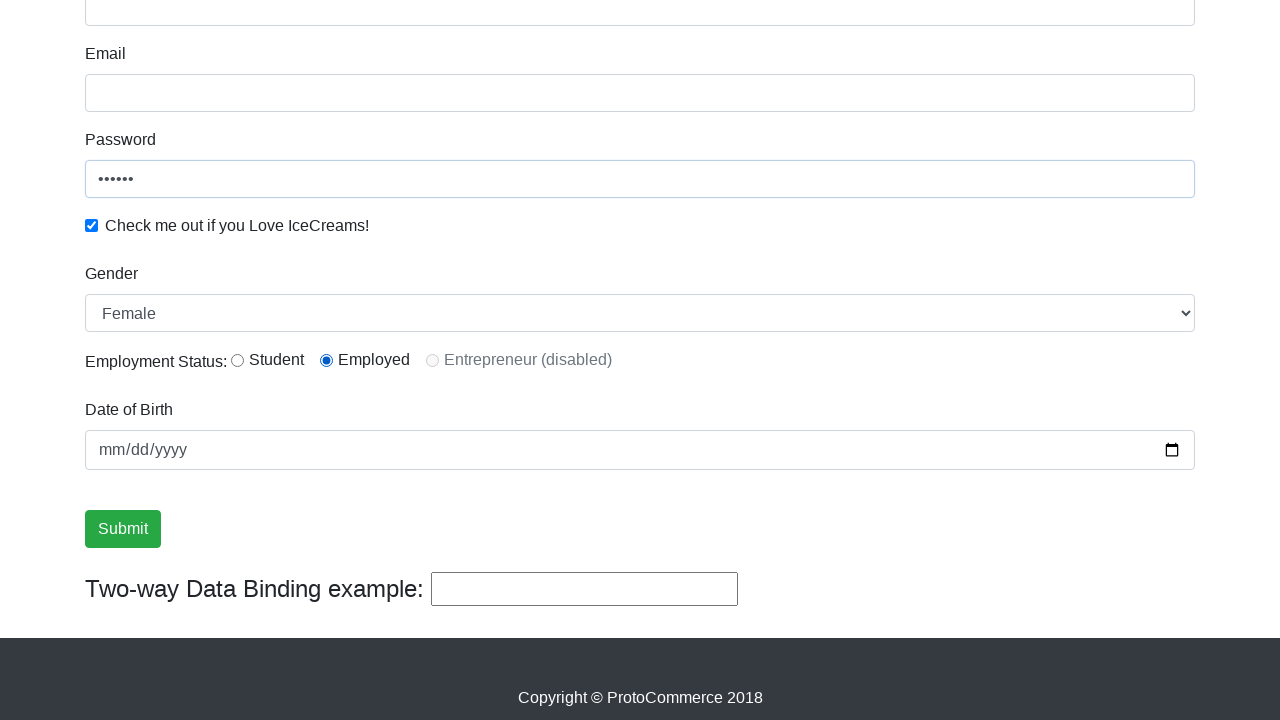

Clicked Submit button to submit form at (123, 529) on internal:role=button[name="Submit"i]
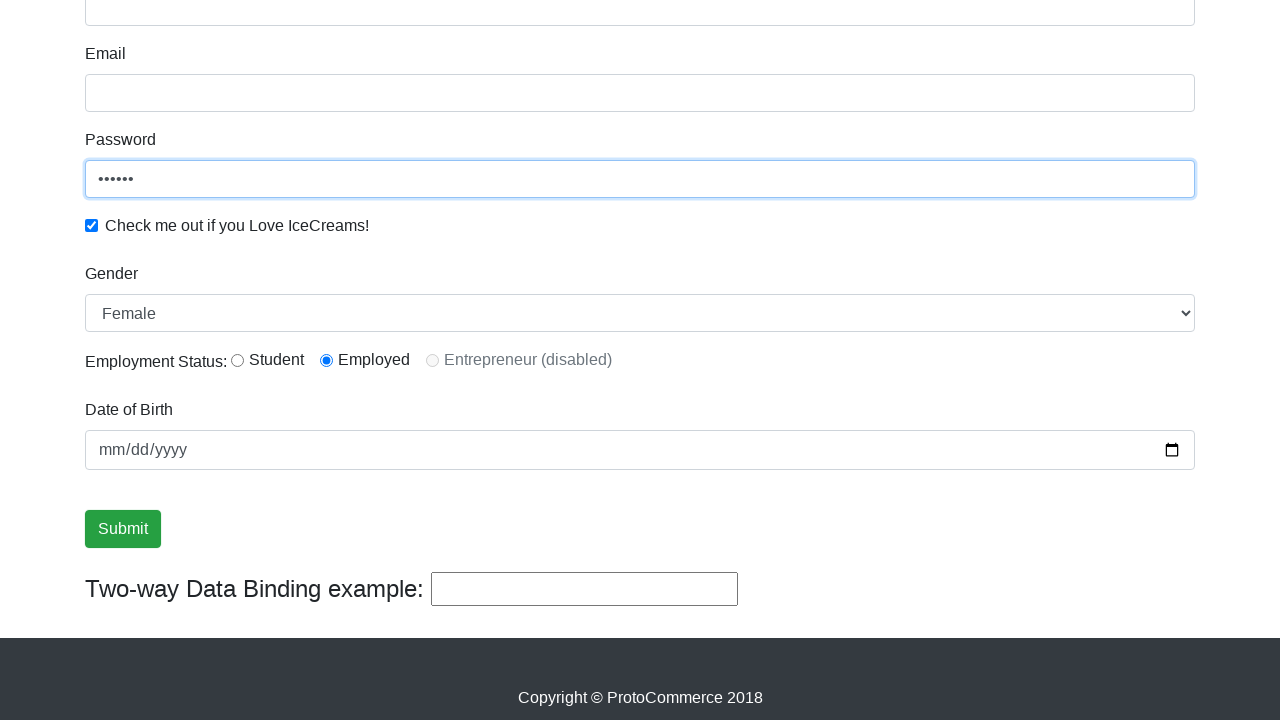

Clicked success message at (640, 360) on internal:text="Success! The Form has been submitted successfully!."i
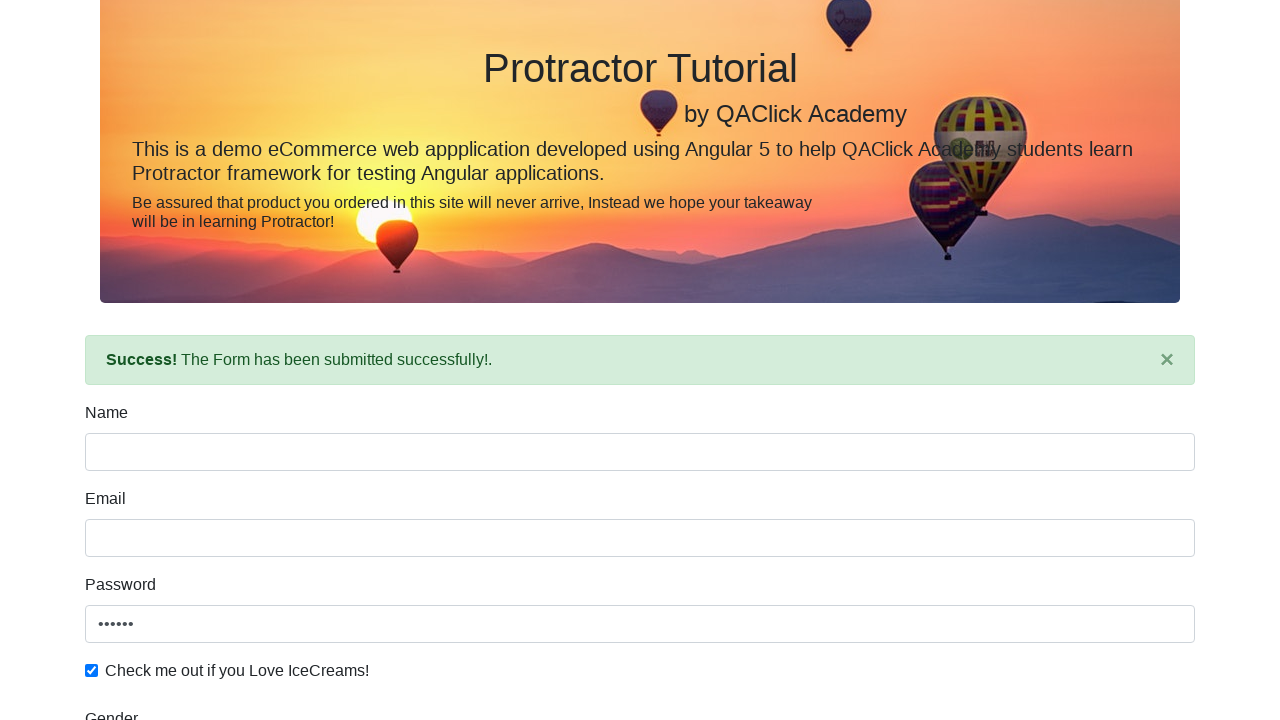

Navigated to Shop page at (349, 28) on internal:role=link[name="Shop"i]
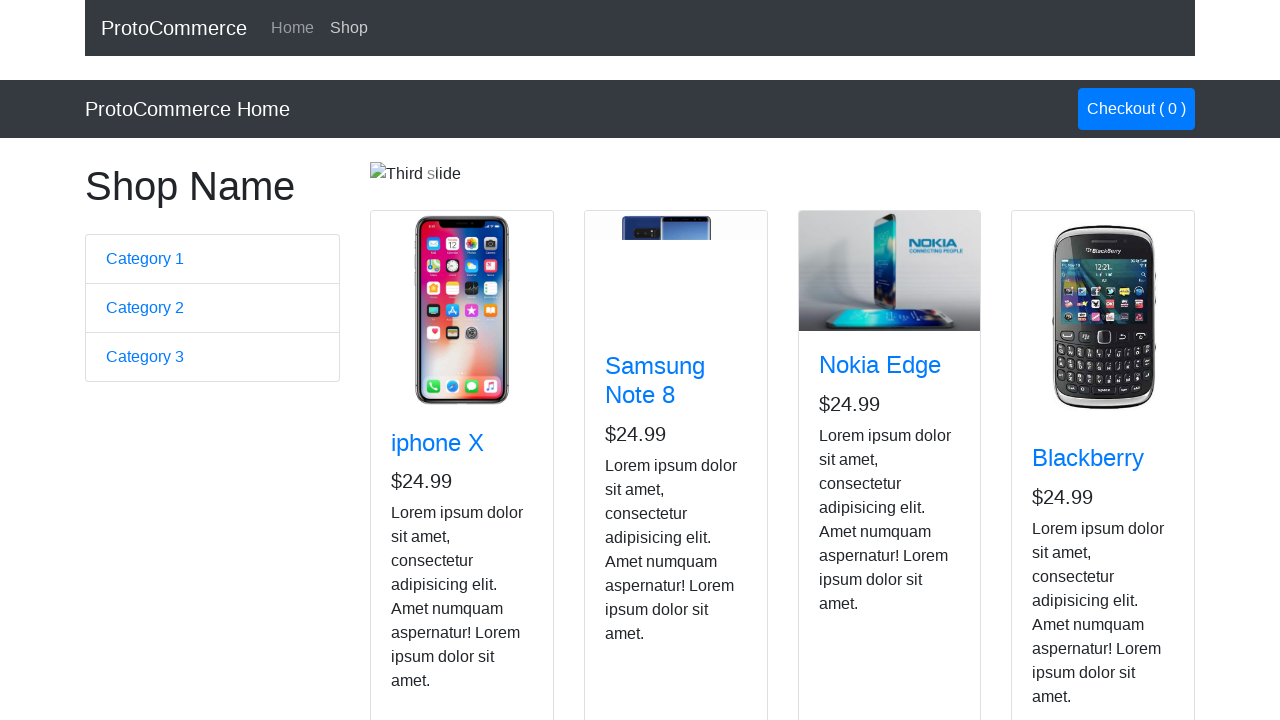

Added Nokia Edge product to cart at (854, 528) on app-card >> internal:has-text="Nokia Edge"i >> internal:role=button
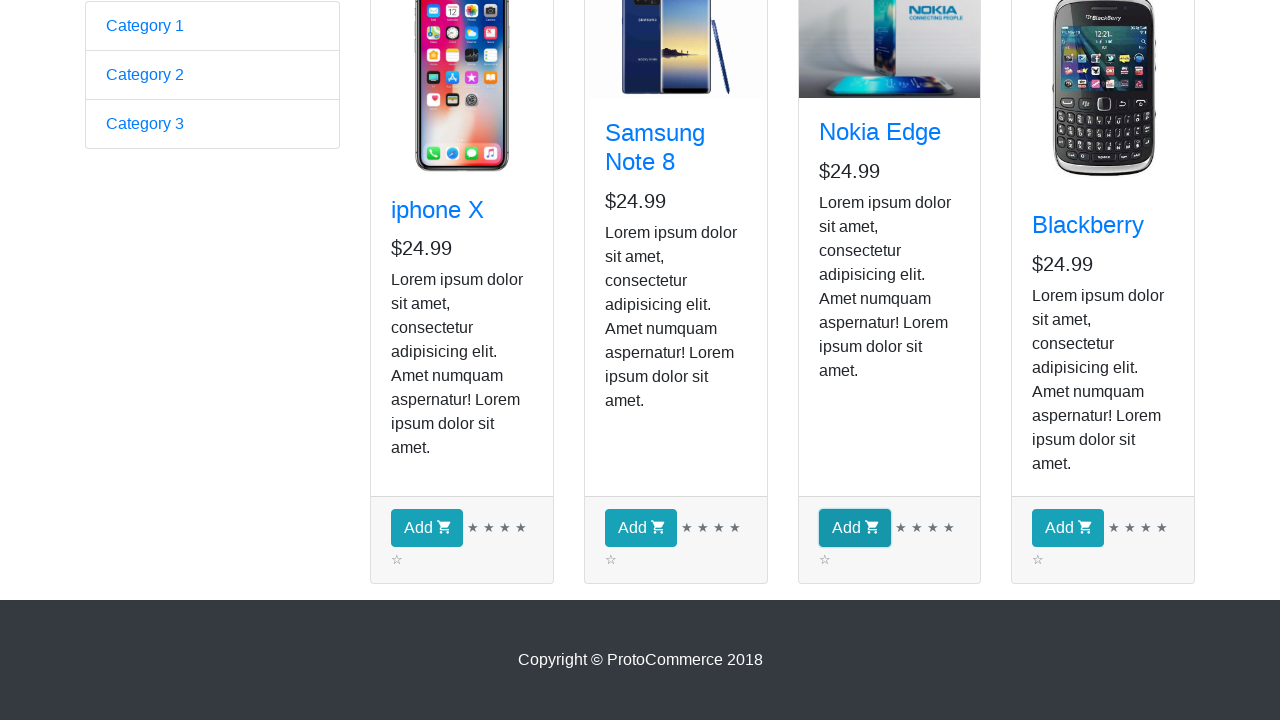

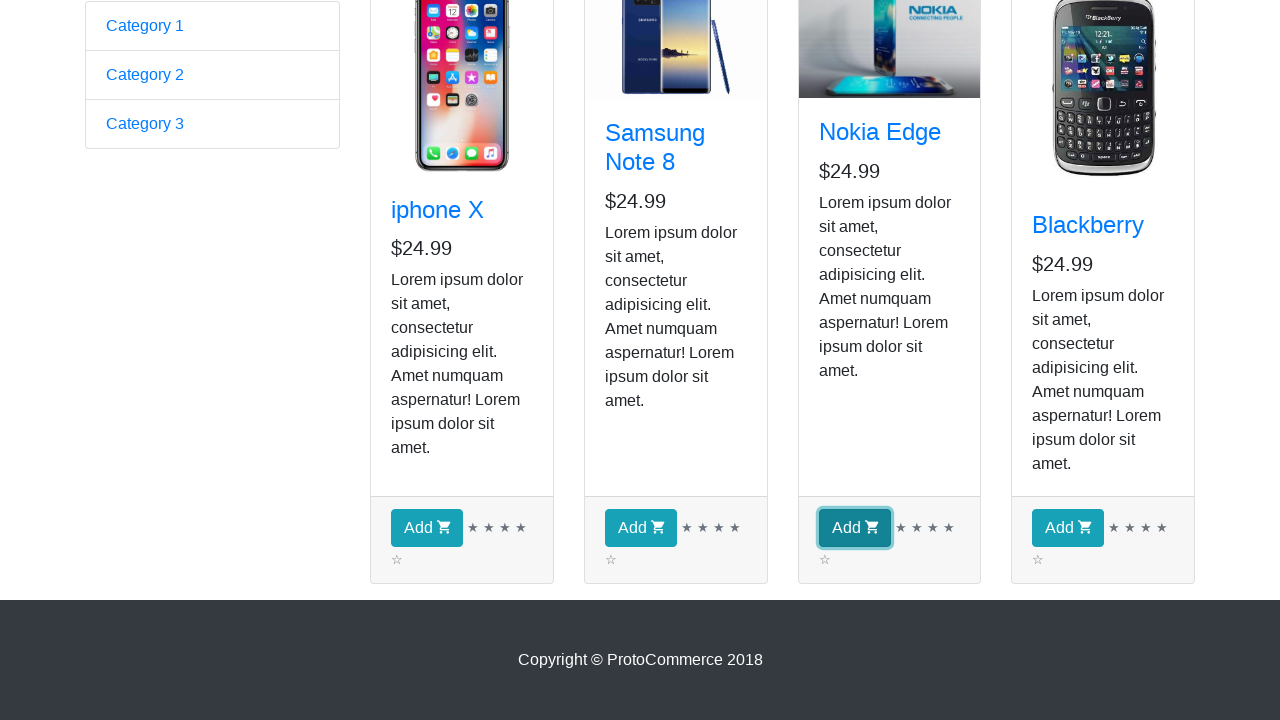